Loads the homepage and verifies the page title contains 'Restful-booker-platform'

Starting URL: https://automationintesting.online/

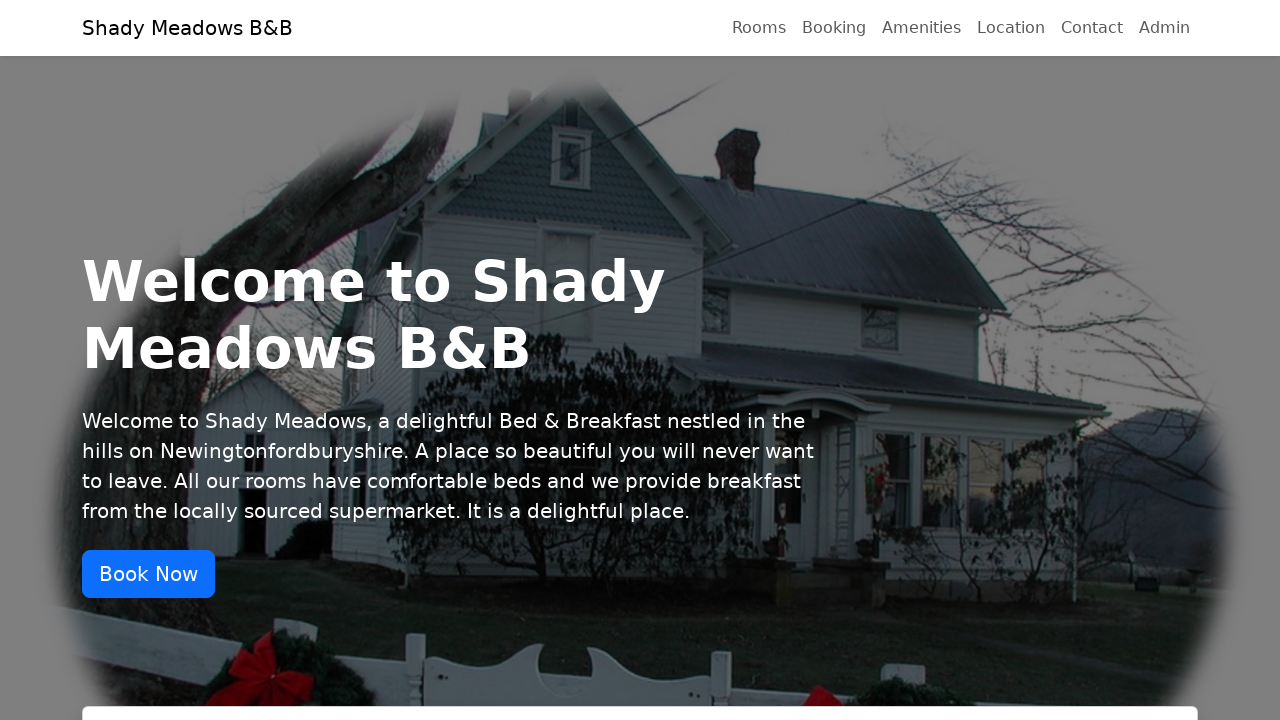

Navigated to homepage at https://automationintesting.online/
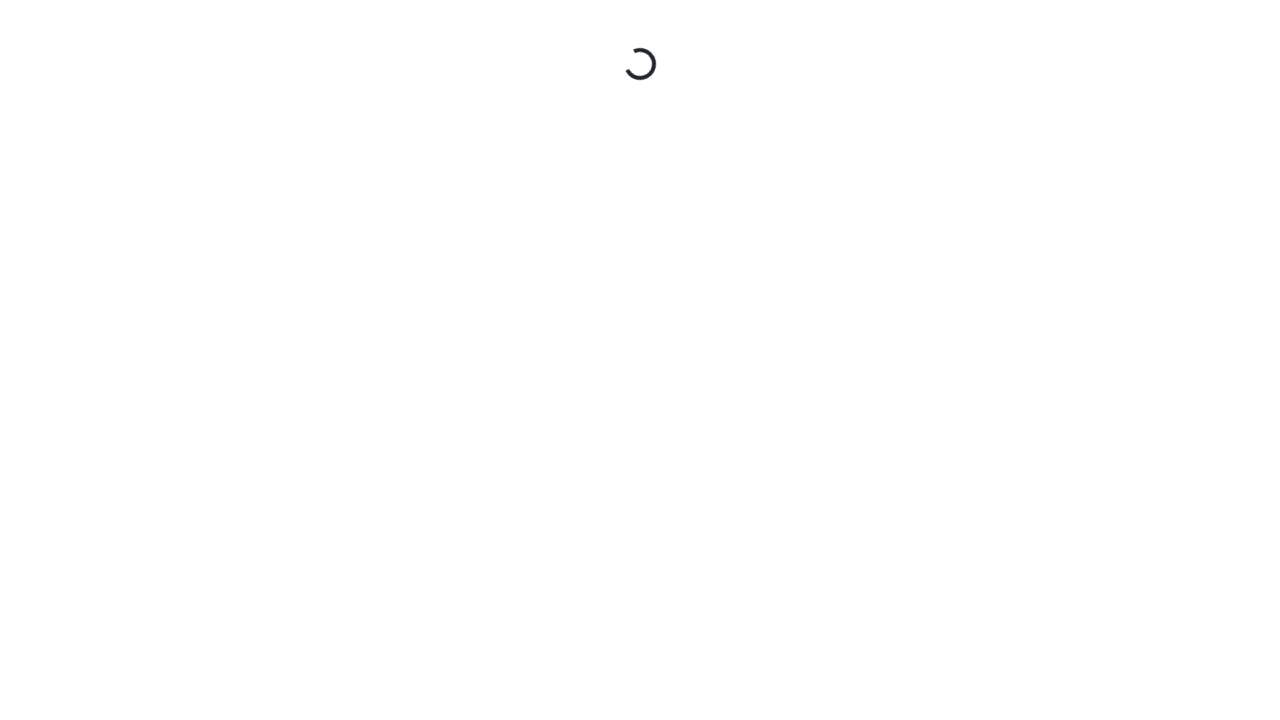

Page fully loaded (networkidle state reached)
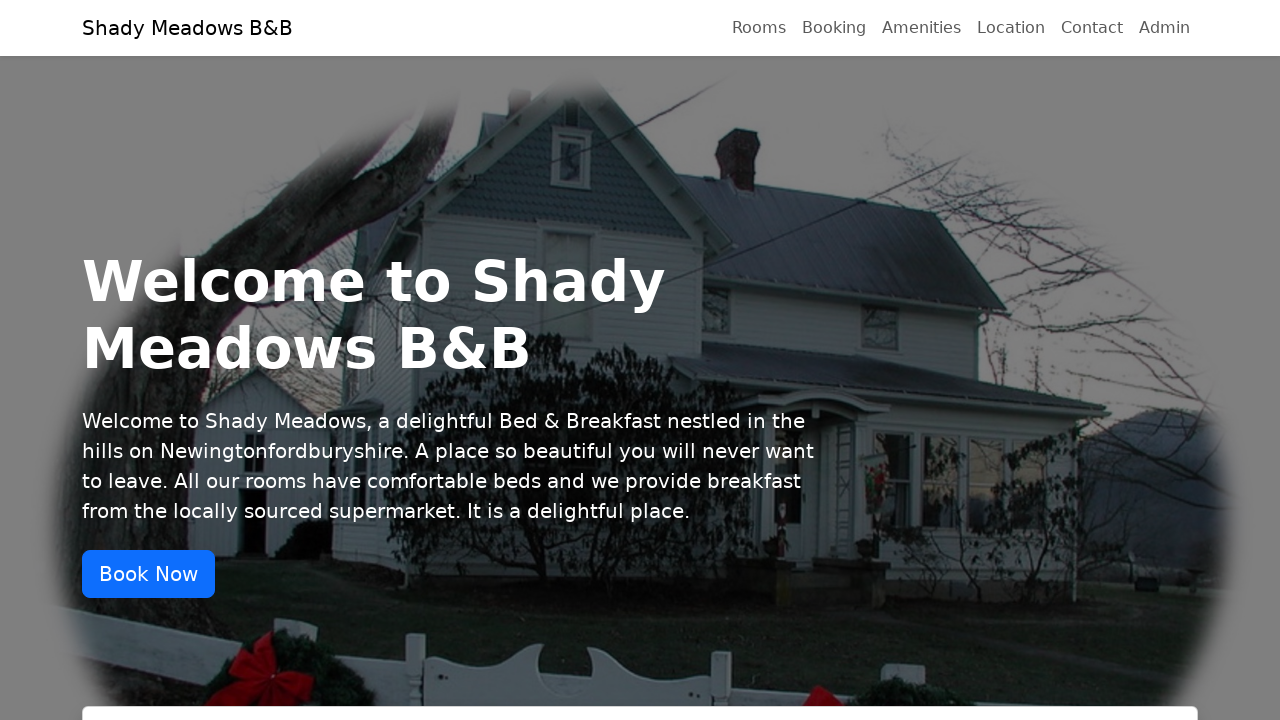

Retrieved page title: 'Restful-booker-platform demo'
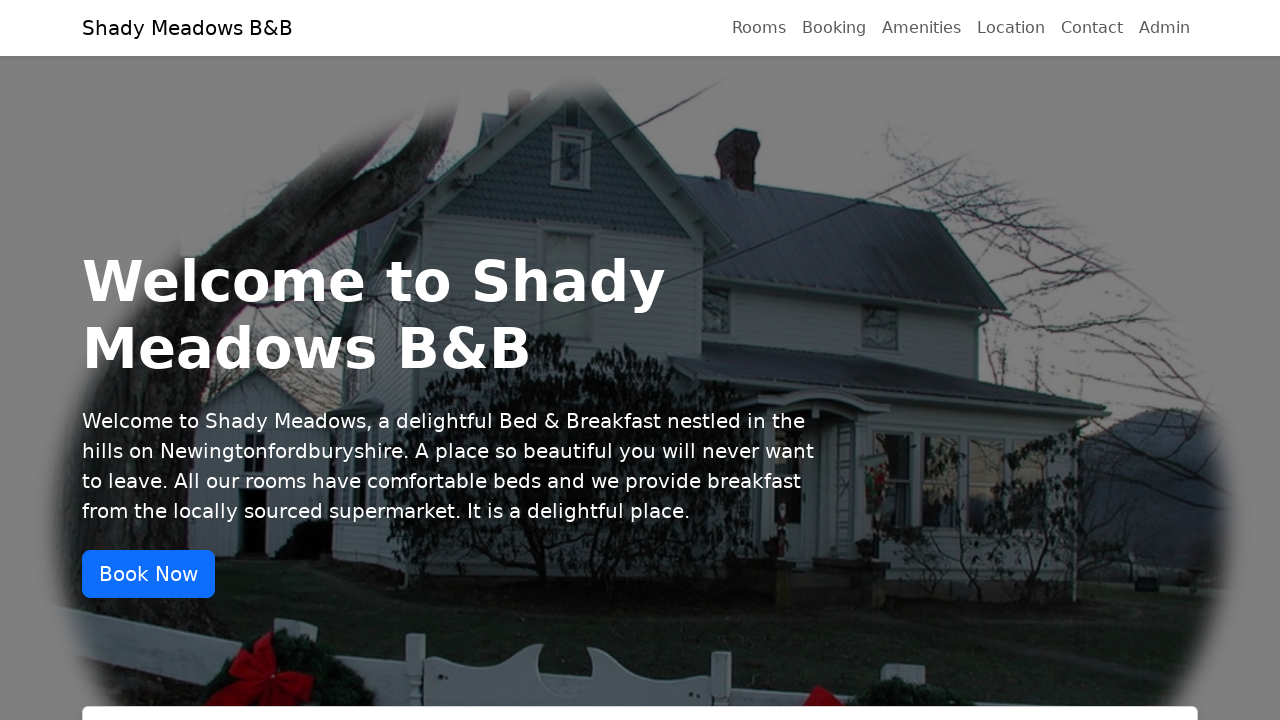

Assertion passed: page title contains 'Restful-booker-platform'
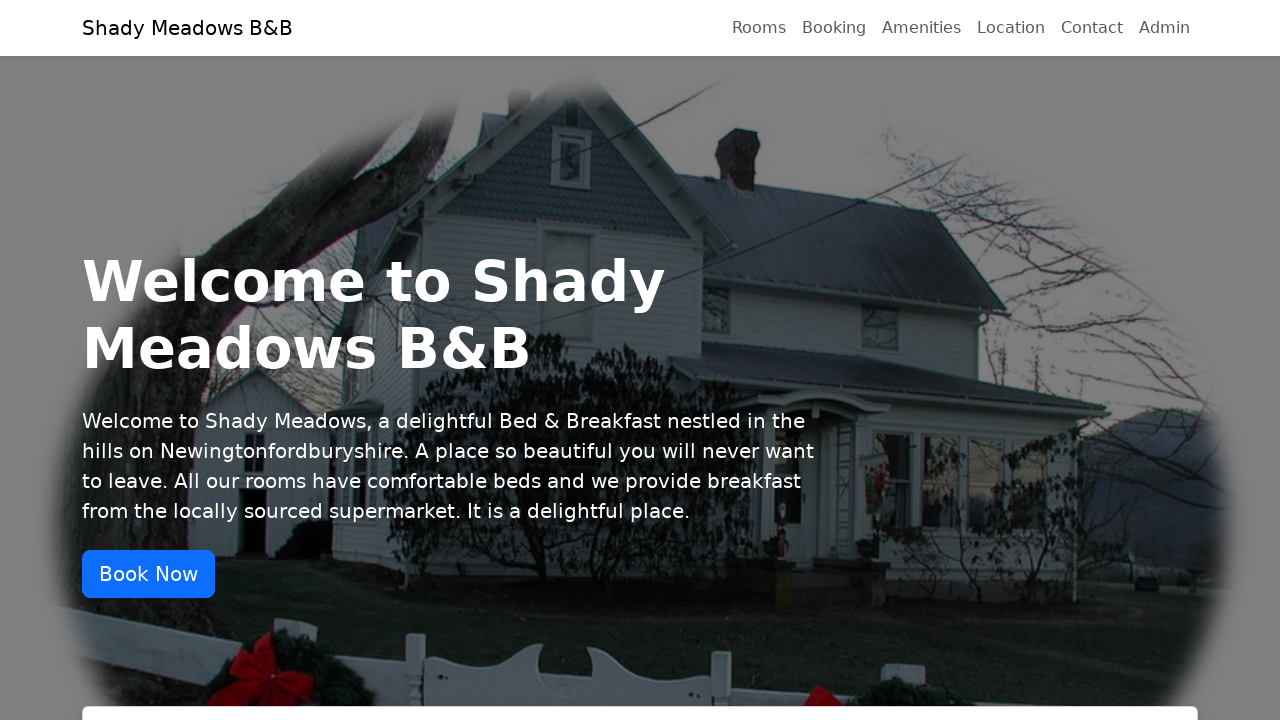

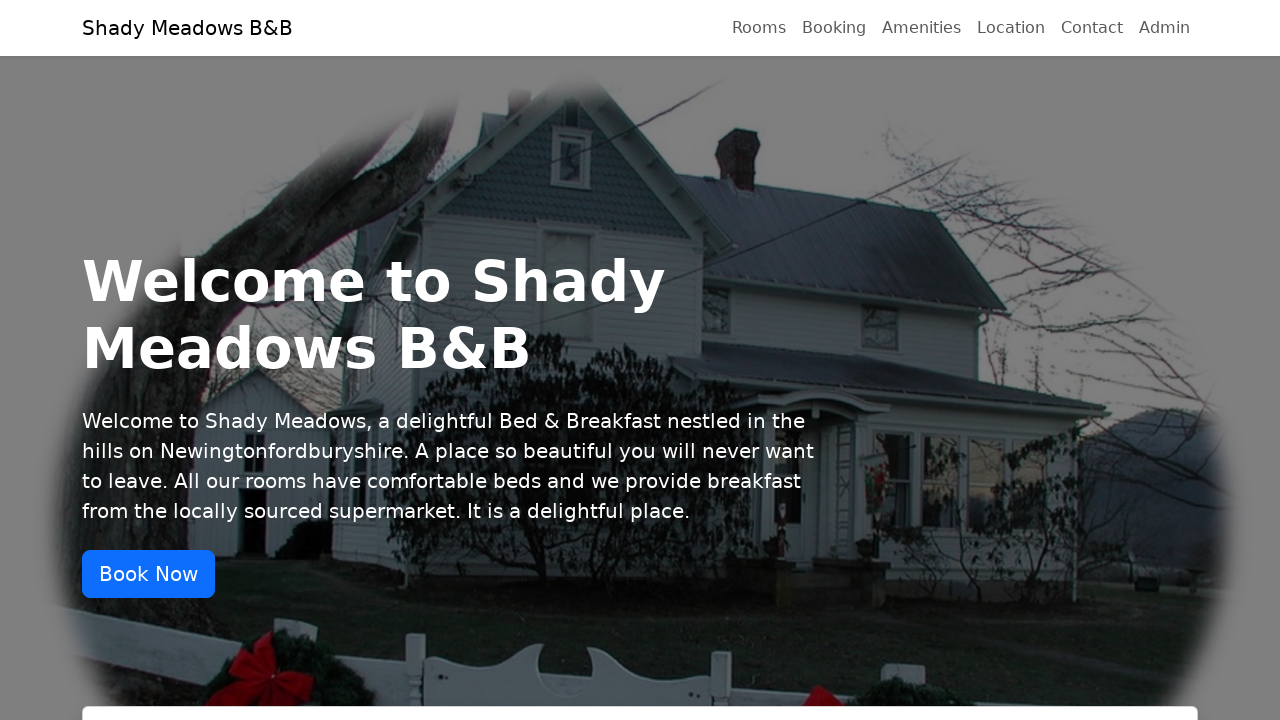